Navigates to the Selenium homepage and verifies that the page body content loads successfully, then maximizes the browser window.

Starting URL: https://selenium.dev/

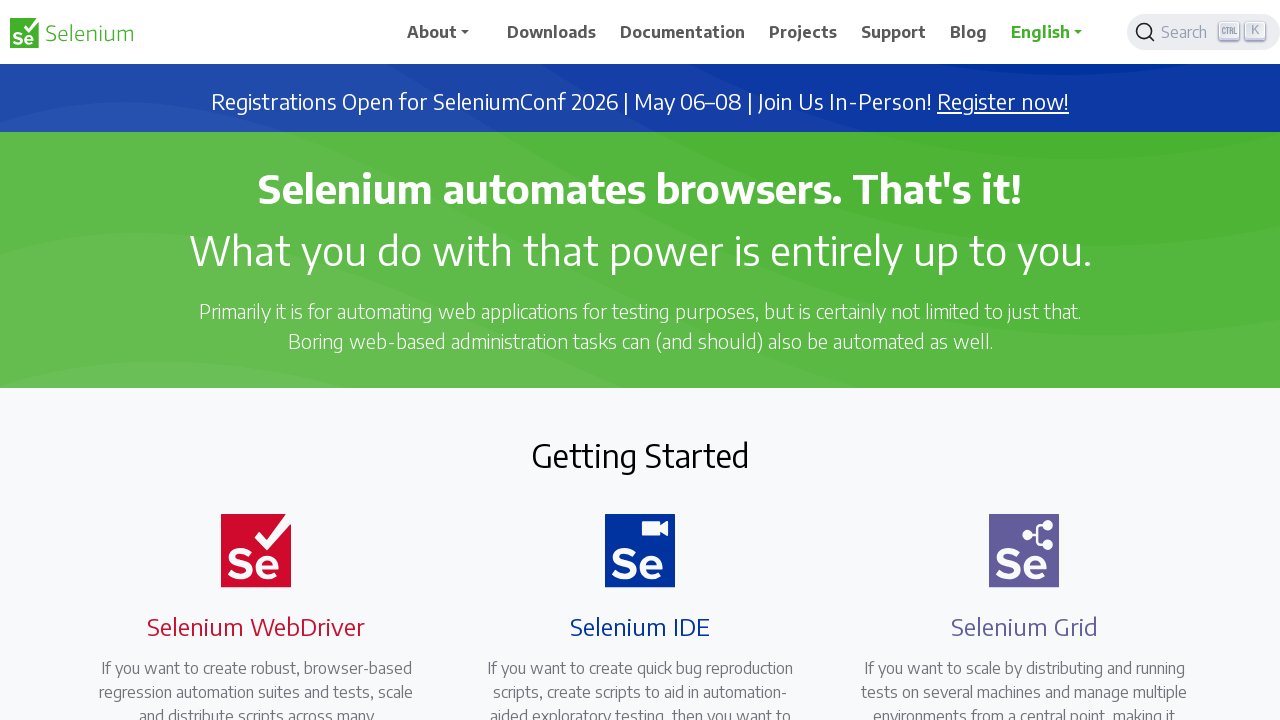

Navigated to Selenium homepage
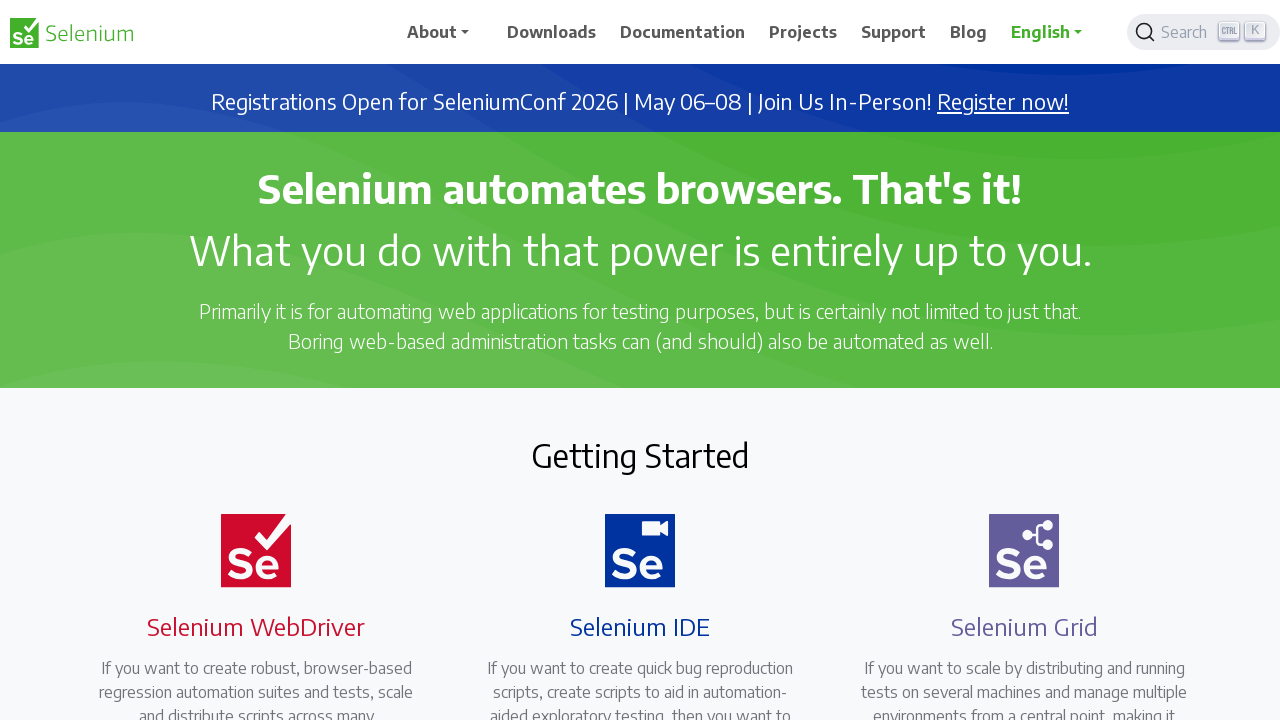

Page body loaded successfully
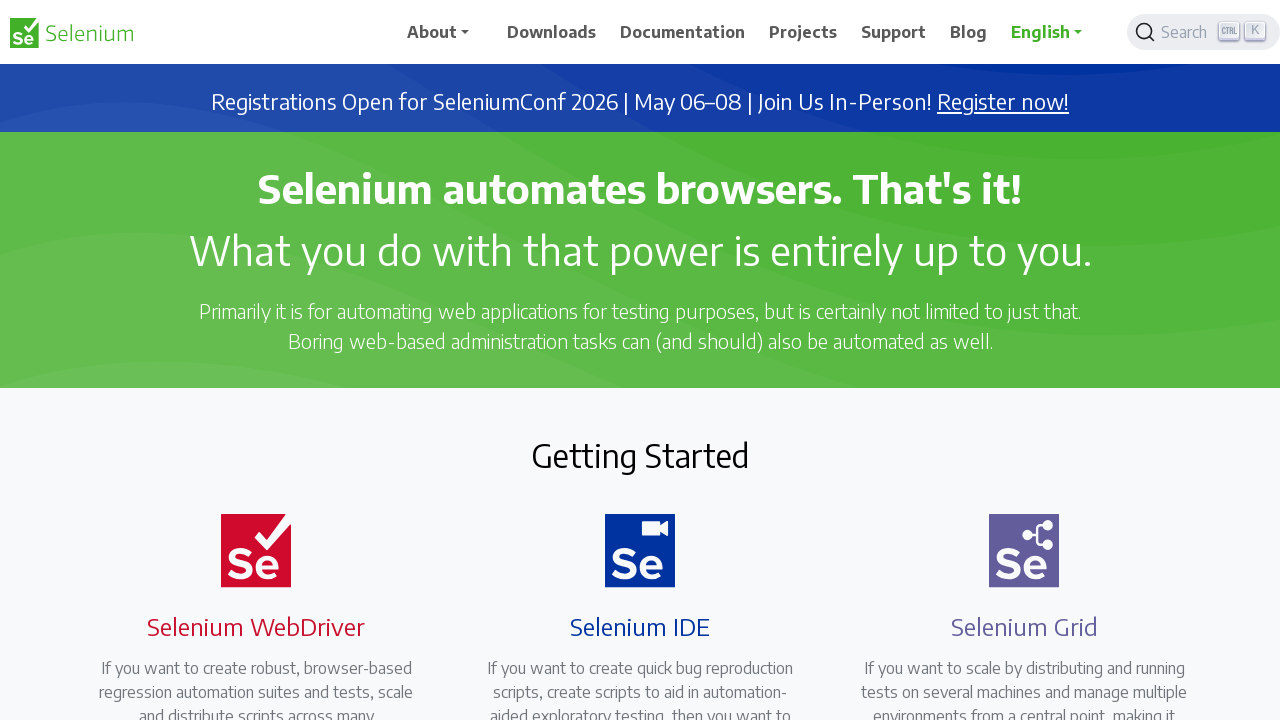

Retrieved body text content for verification
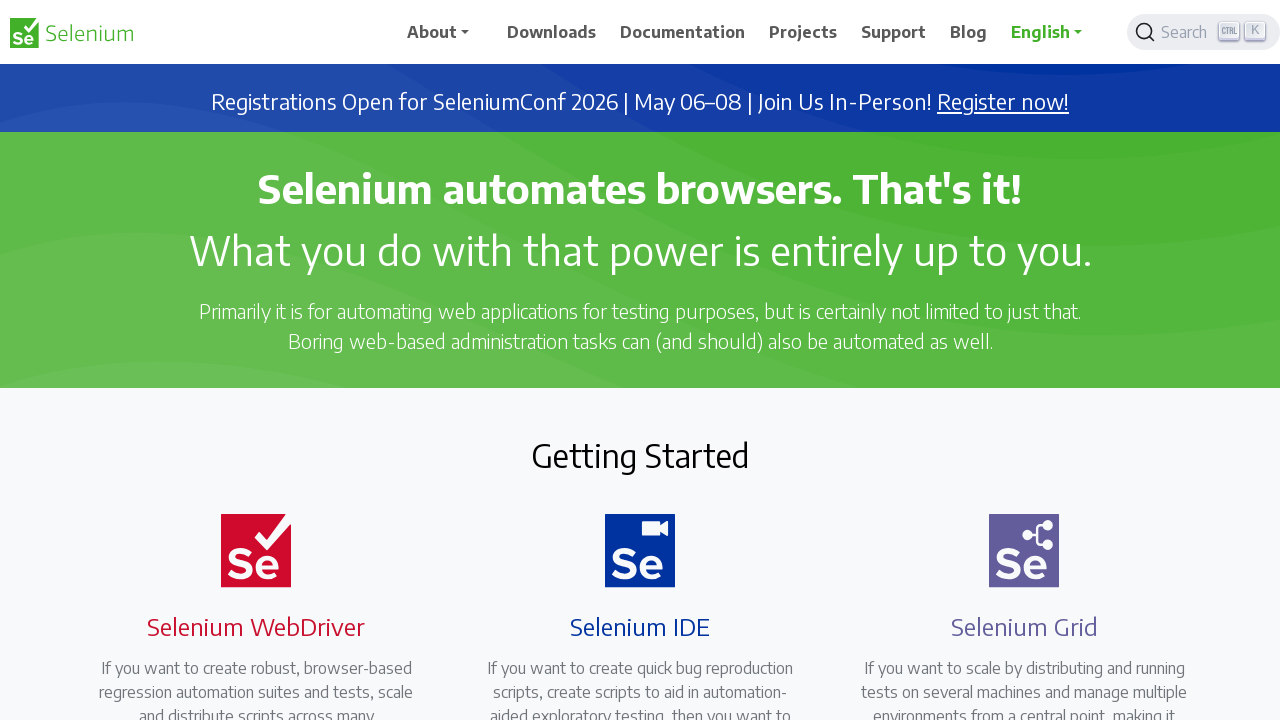

Maximized browser window to 1920x1080
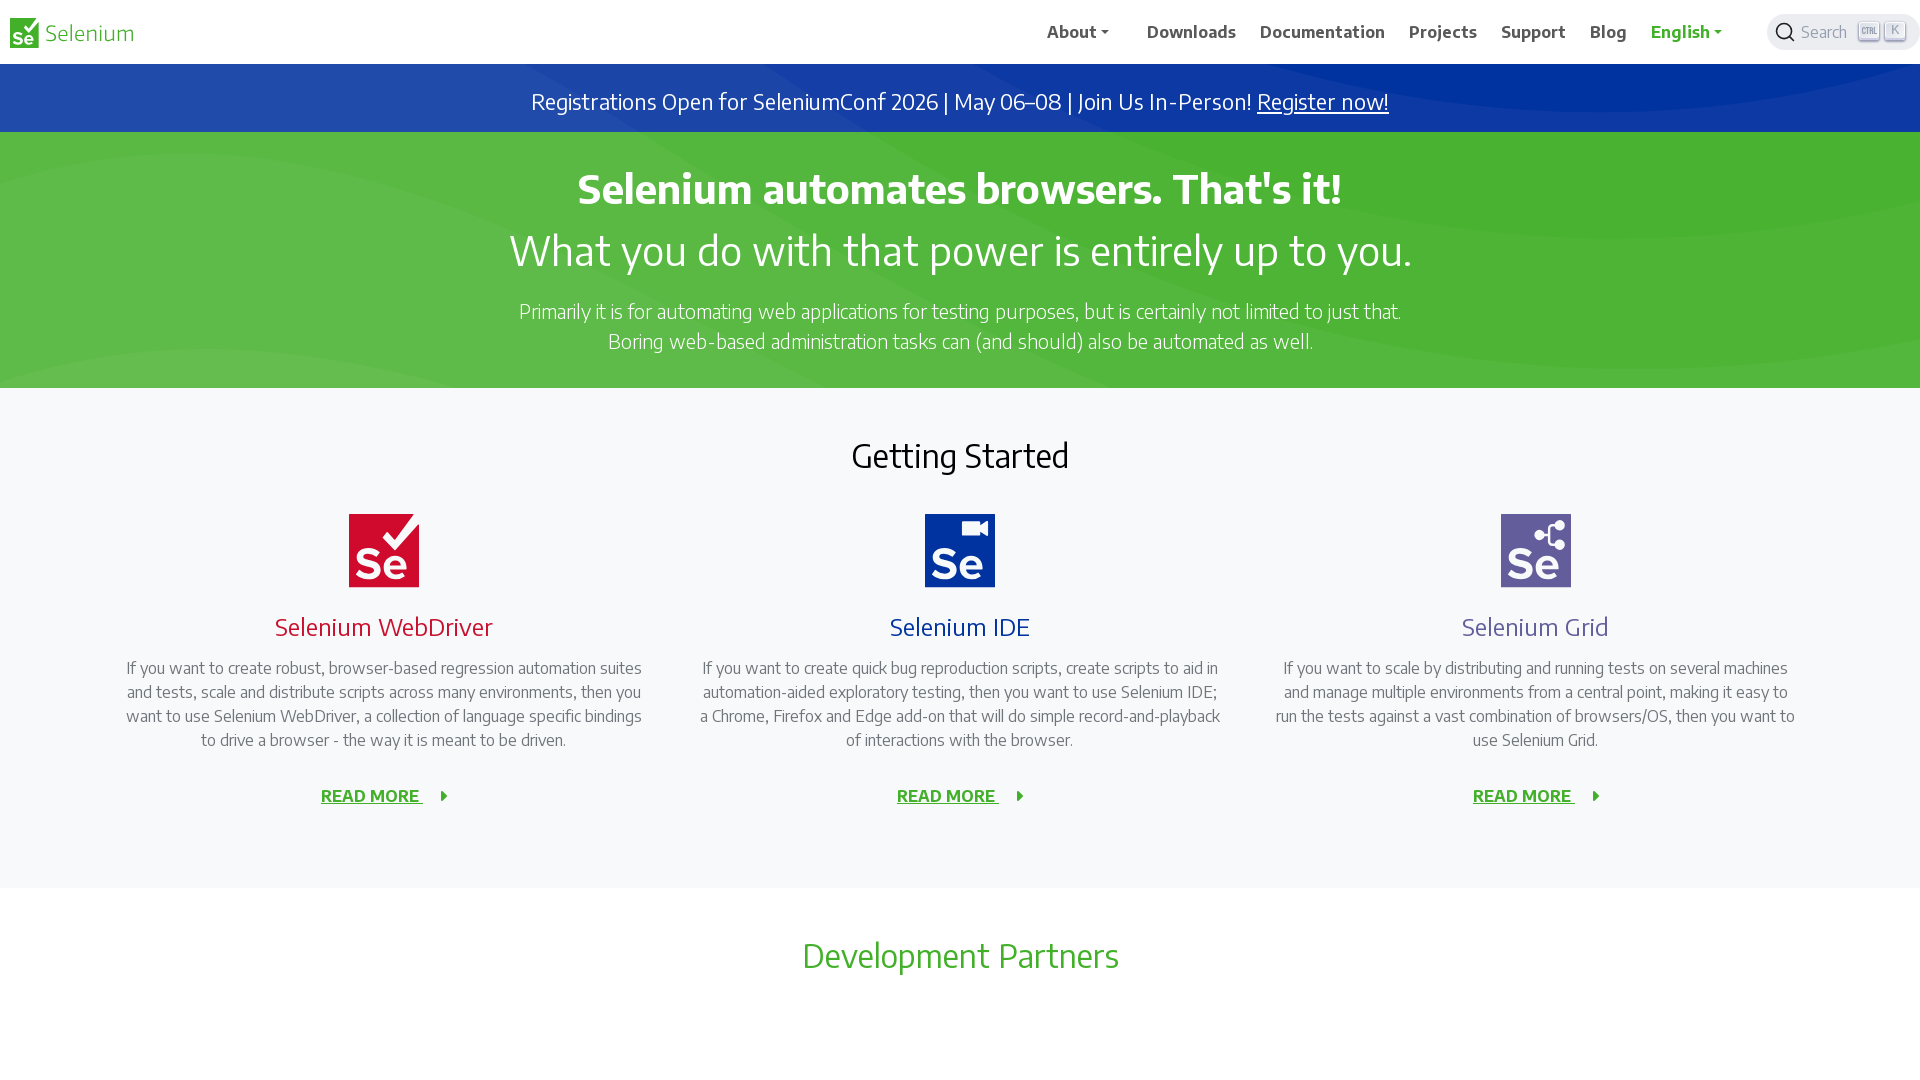

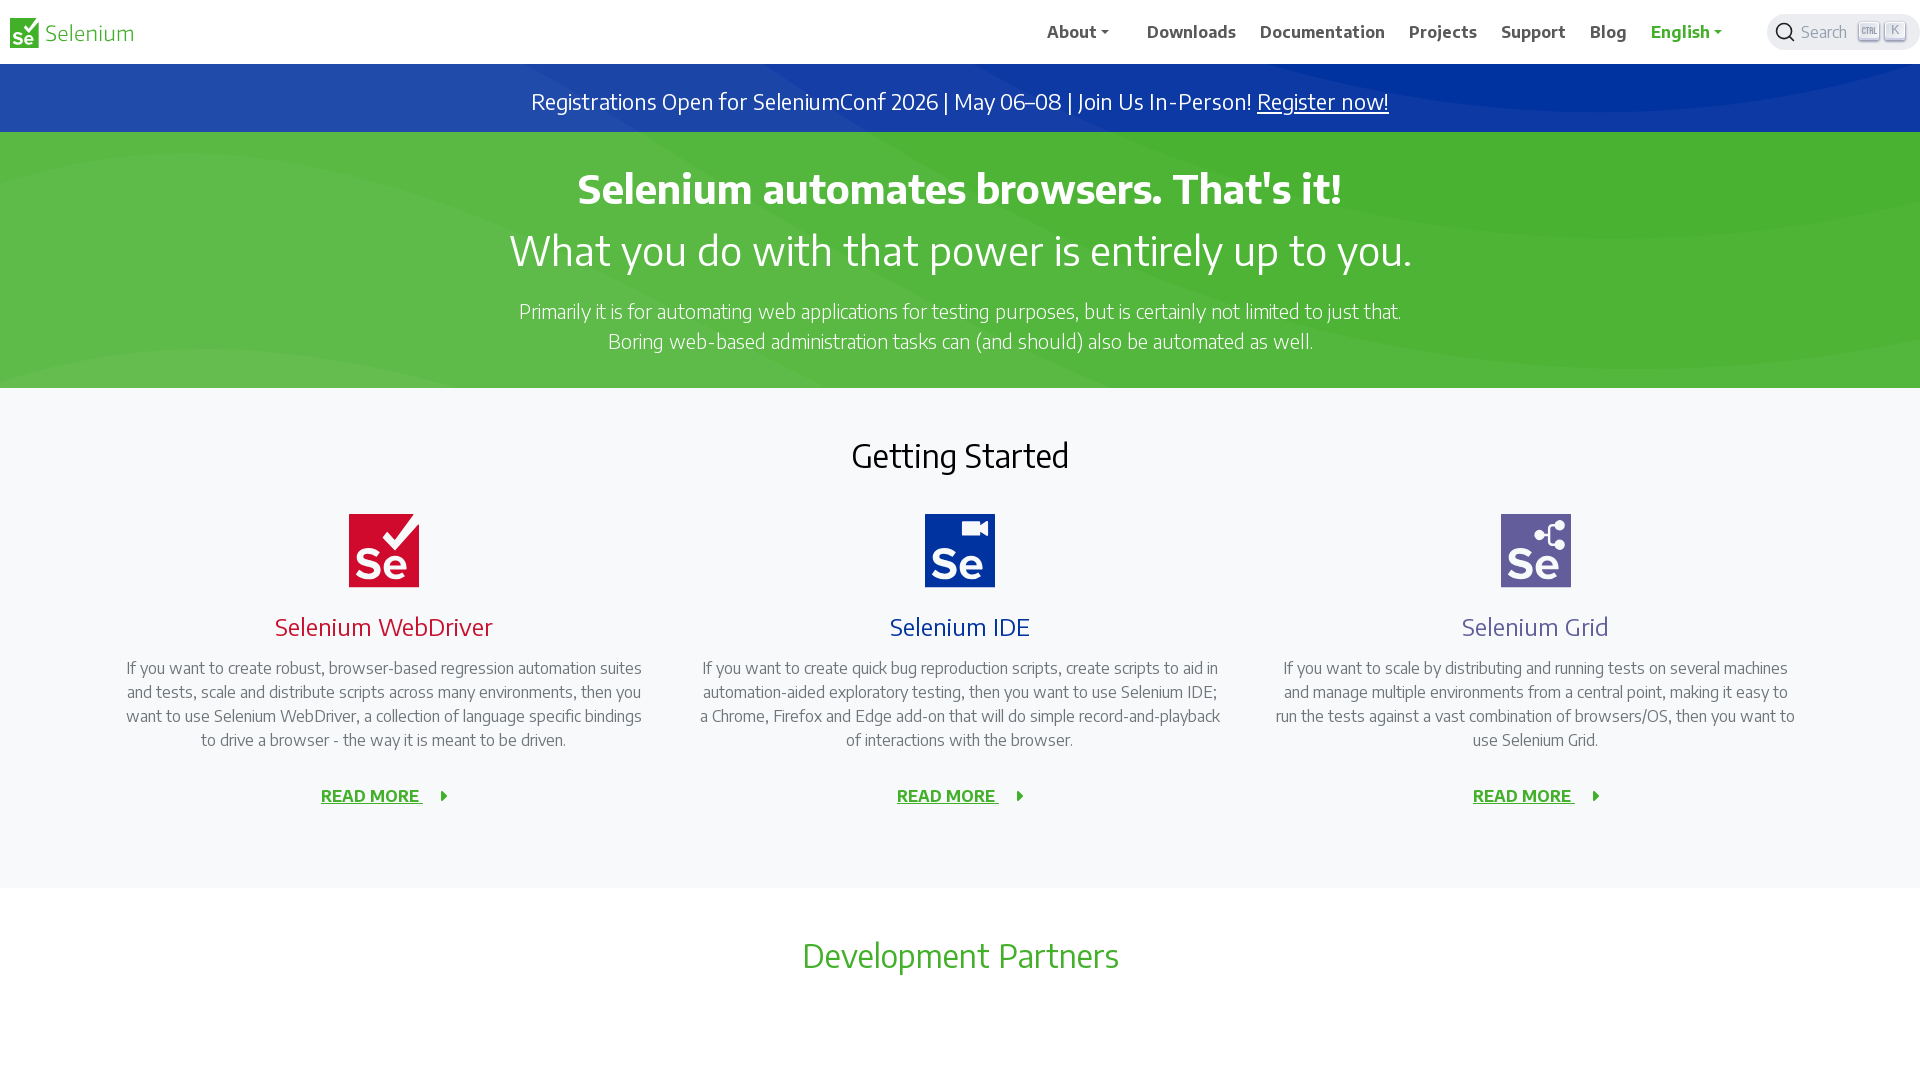